Tests double-click functionality on W3Schools tryit editor by double-clicking a button within an iframe

Starting URL: https://www.w3schools.com/tags/tryit.asp?filename=tryhtml5_ev_ondblclick3

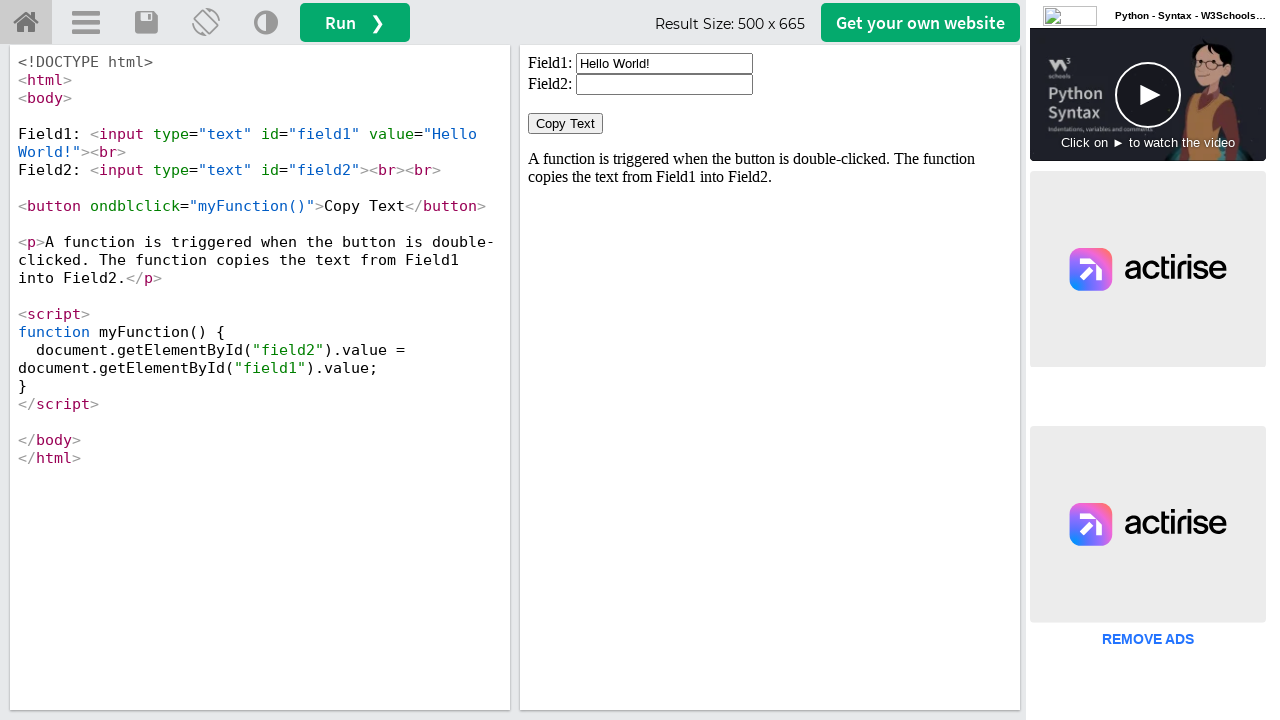

Located iframe with id 'iframeResult' containing the demo
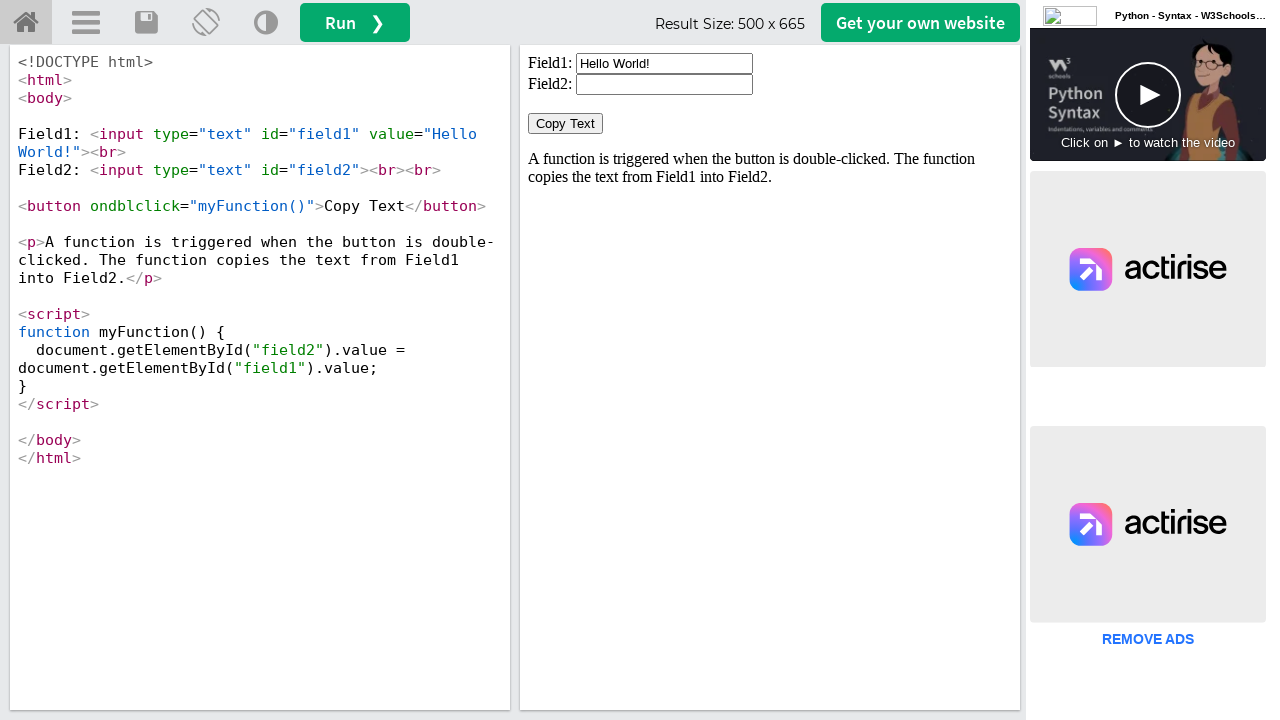

Double-clicked the 'Copy Text' button within the iframe at (566, 124) on iframe#iframeResult >> internal:control=enter-frame >> button:text('Copy Text')
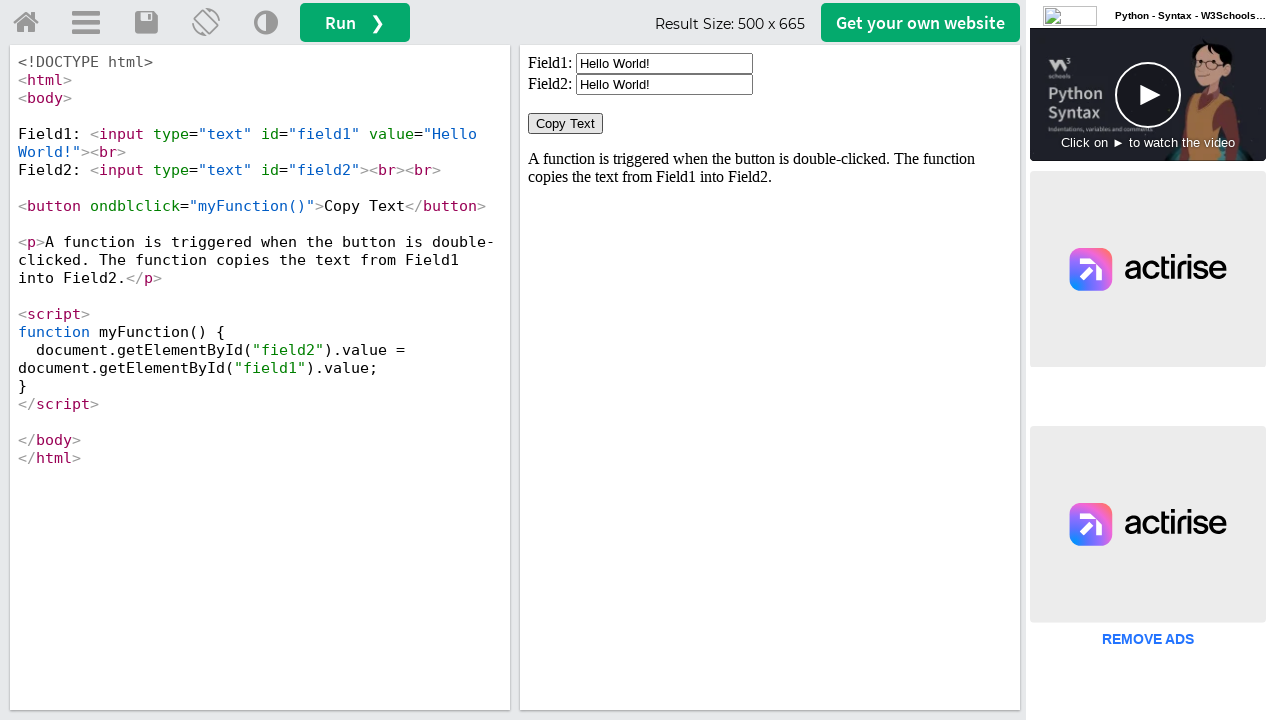

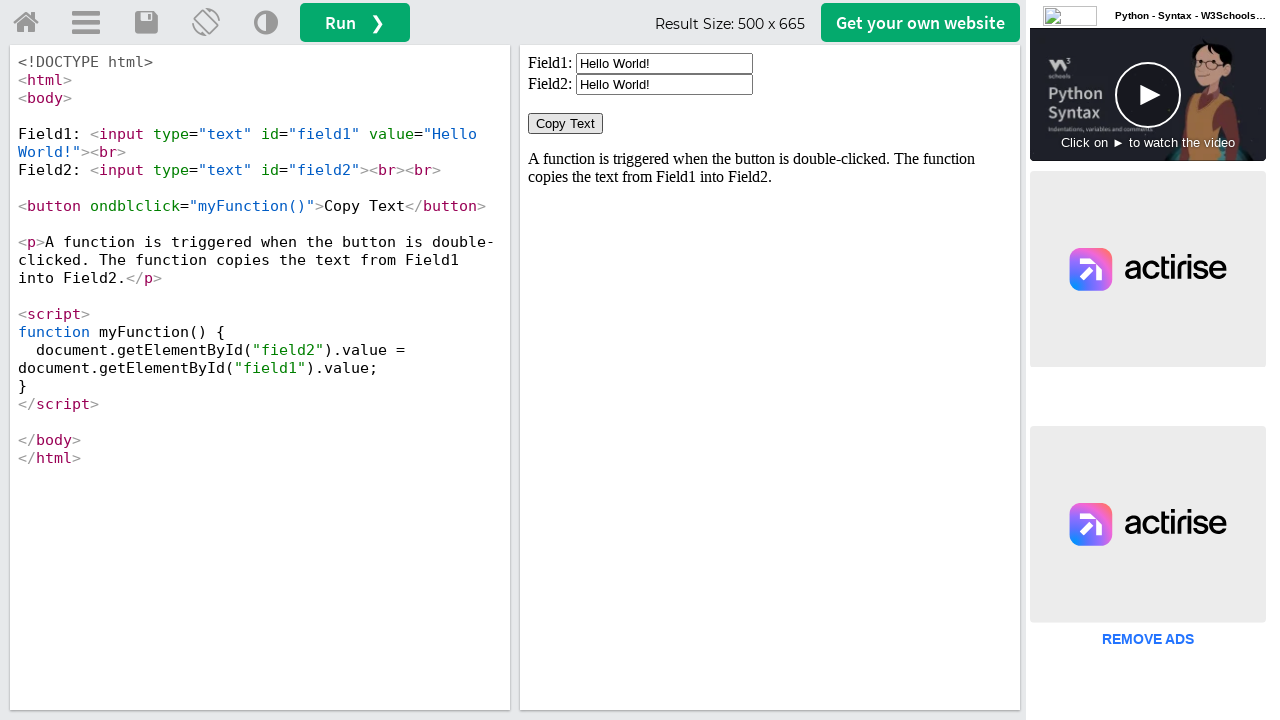